Navigates to the Real Madrid official website and maximizes the browser window to verify the page loads successfully

Starting URL: https://www.realmadrid.com

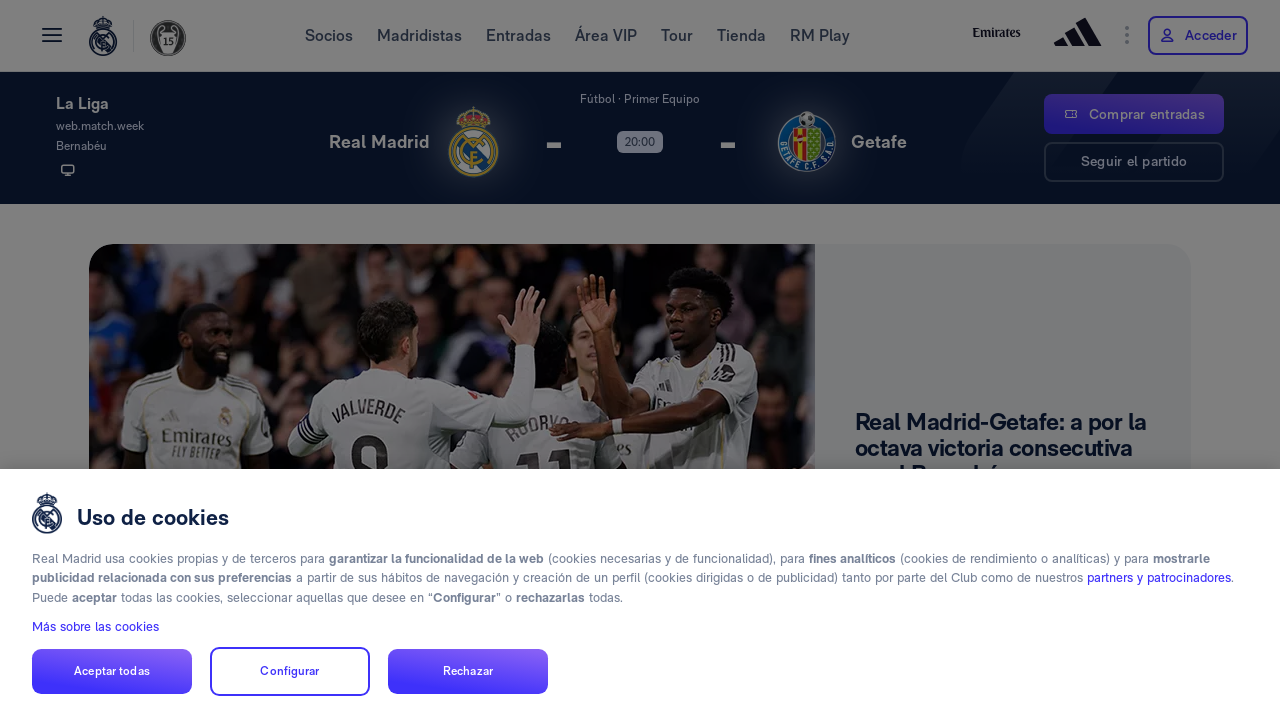

Set browser viewport to 1920x1080 (maximized)
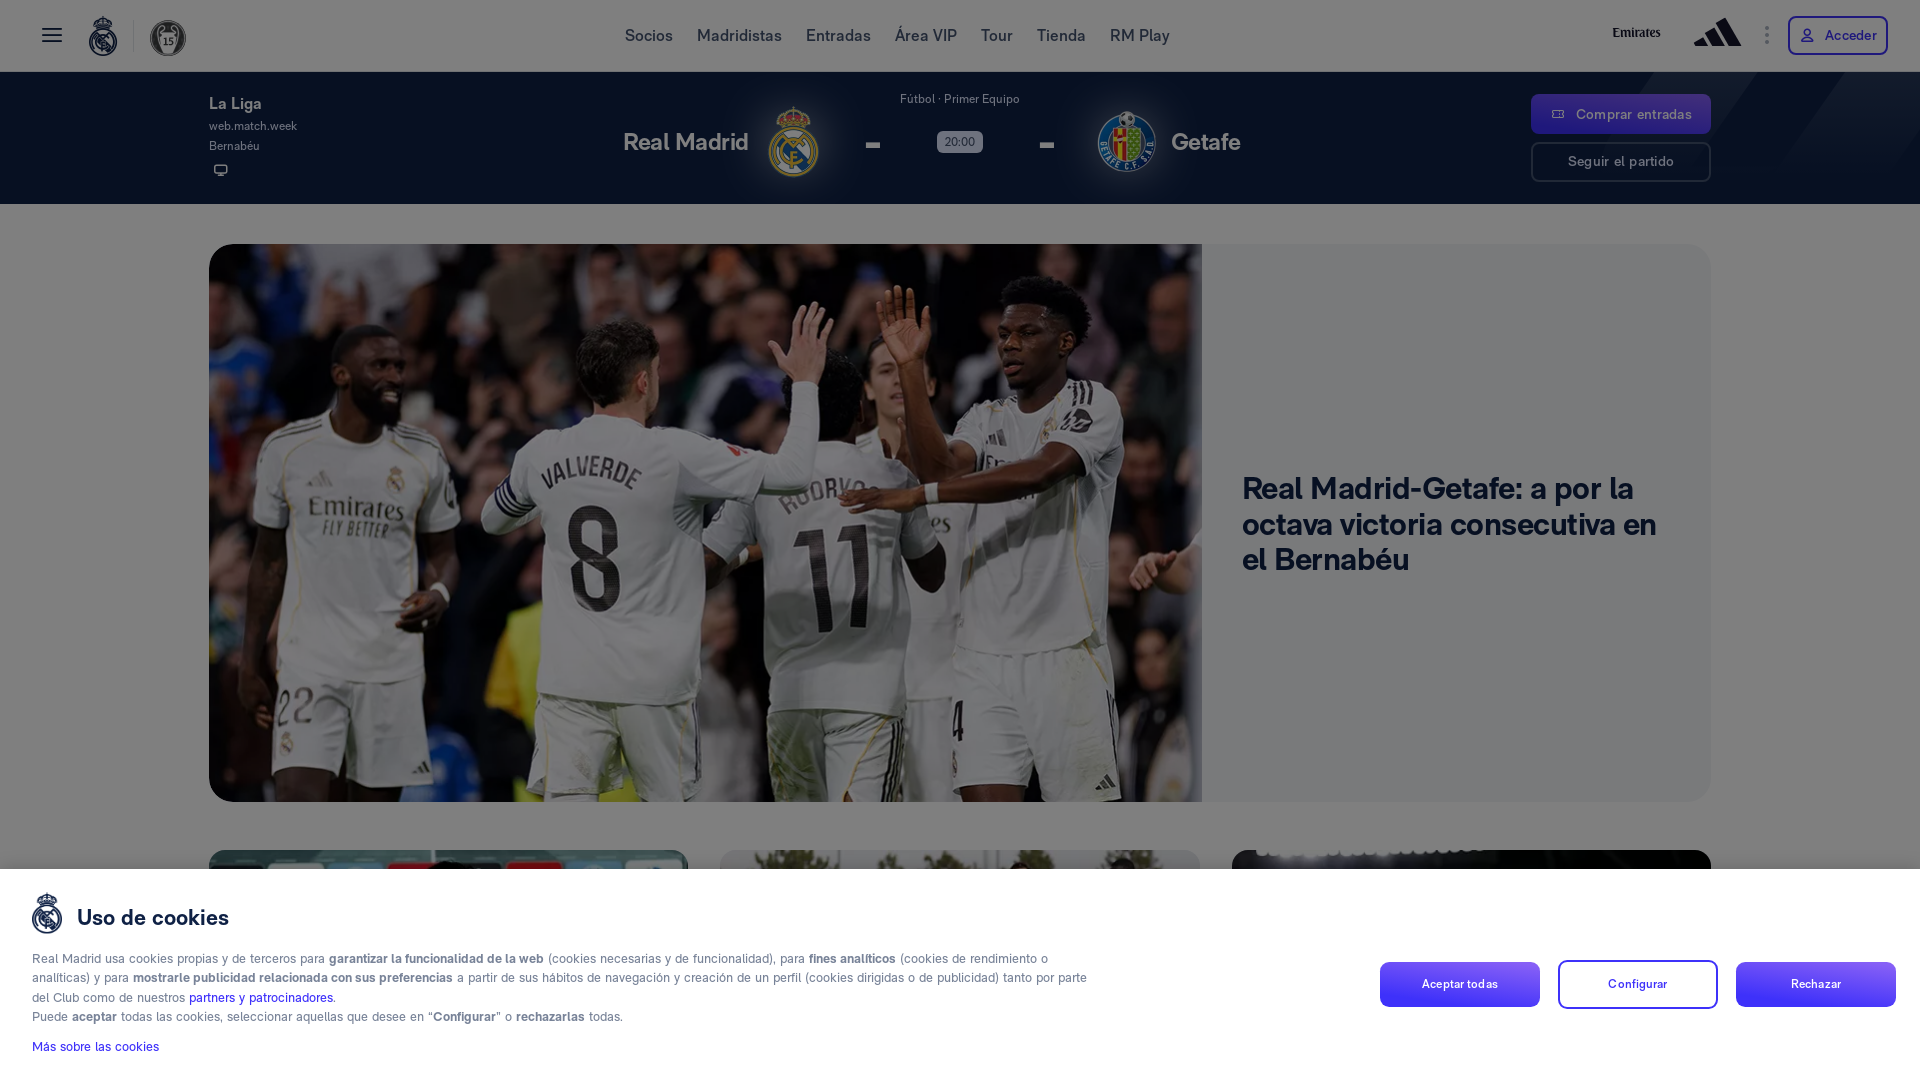

Waited for Real Madrid website to load (domcontentloaded)
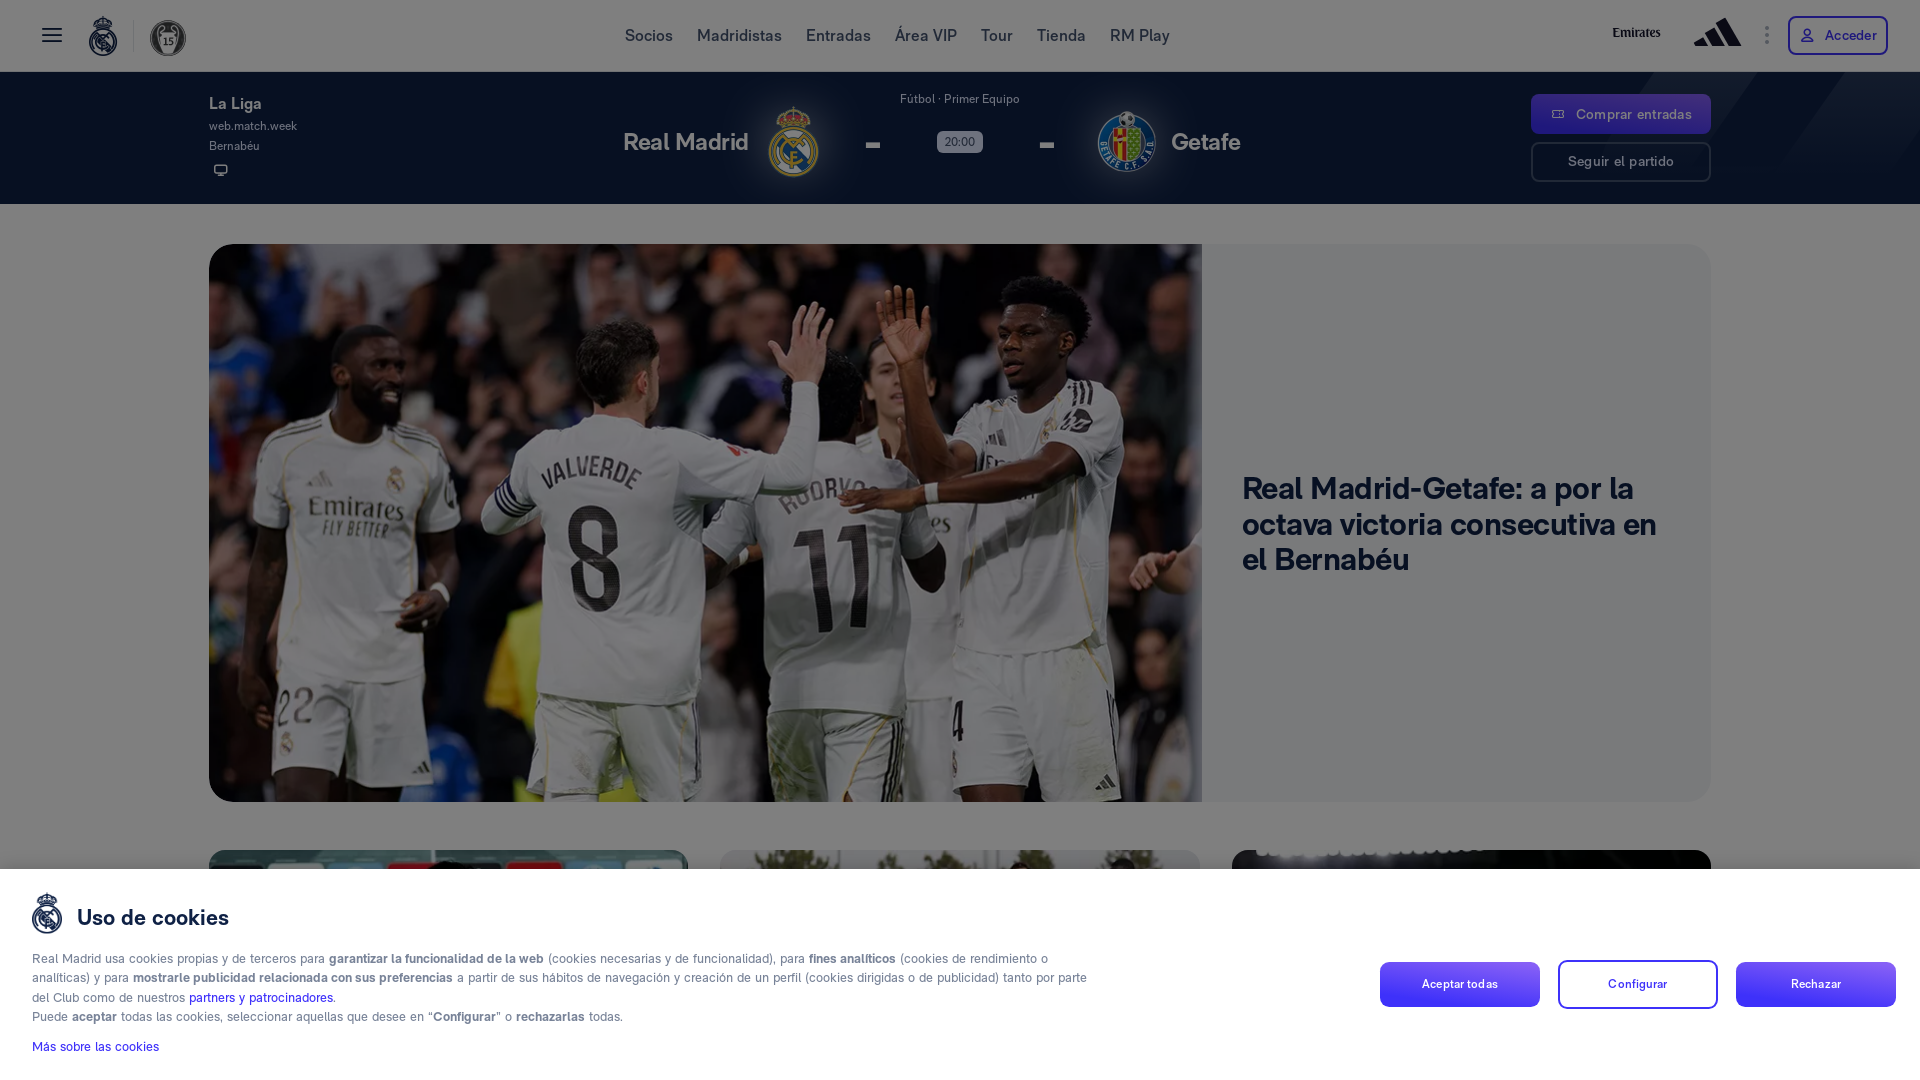

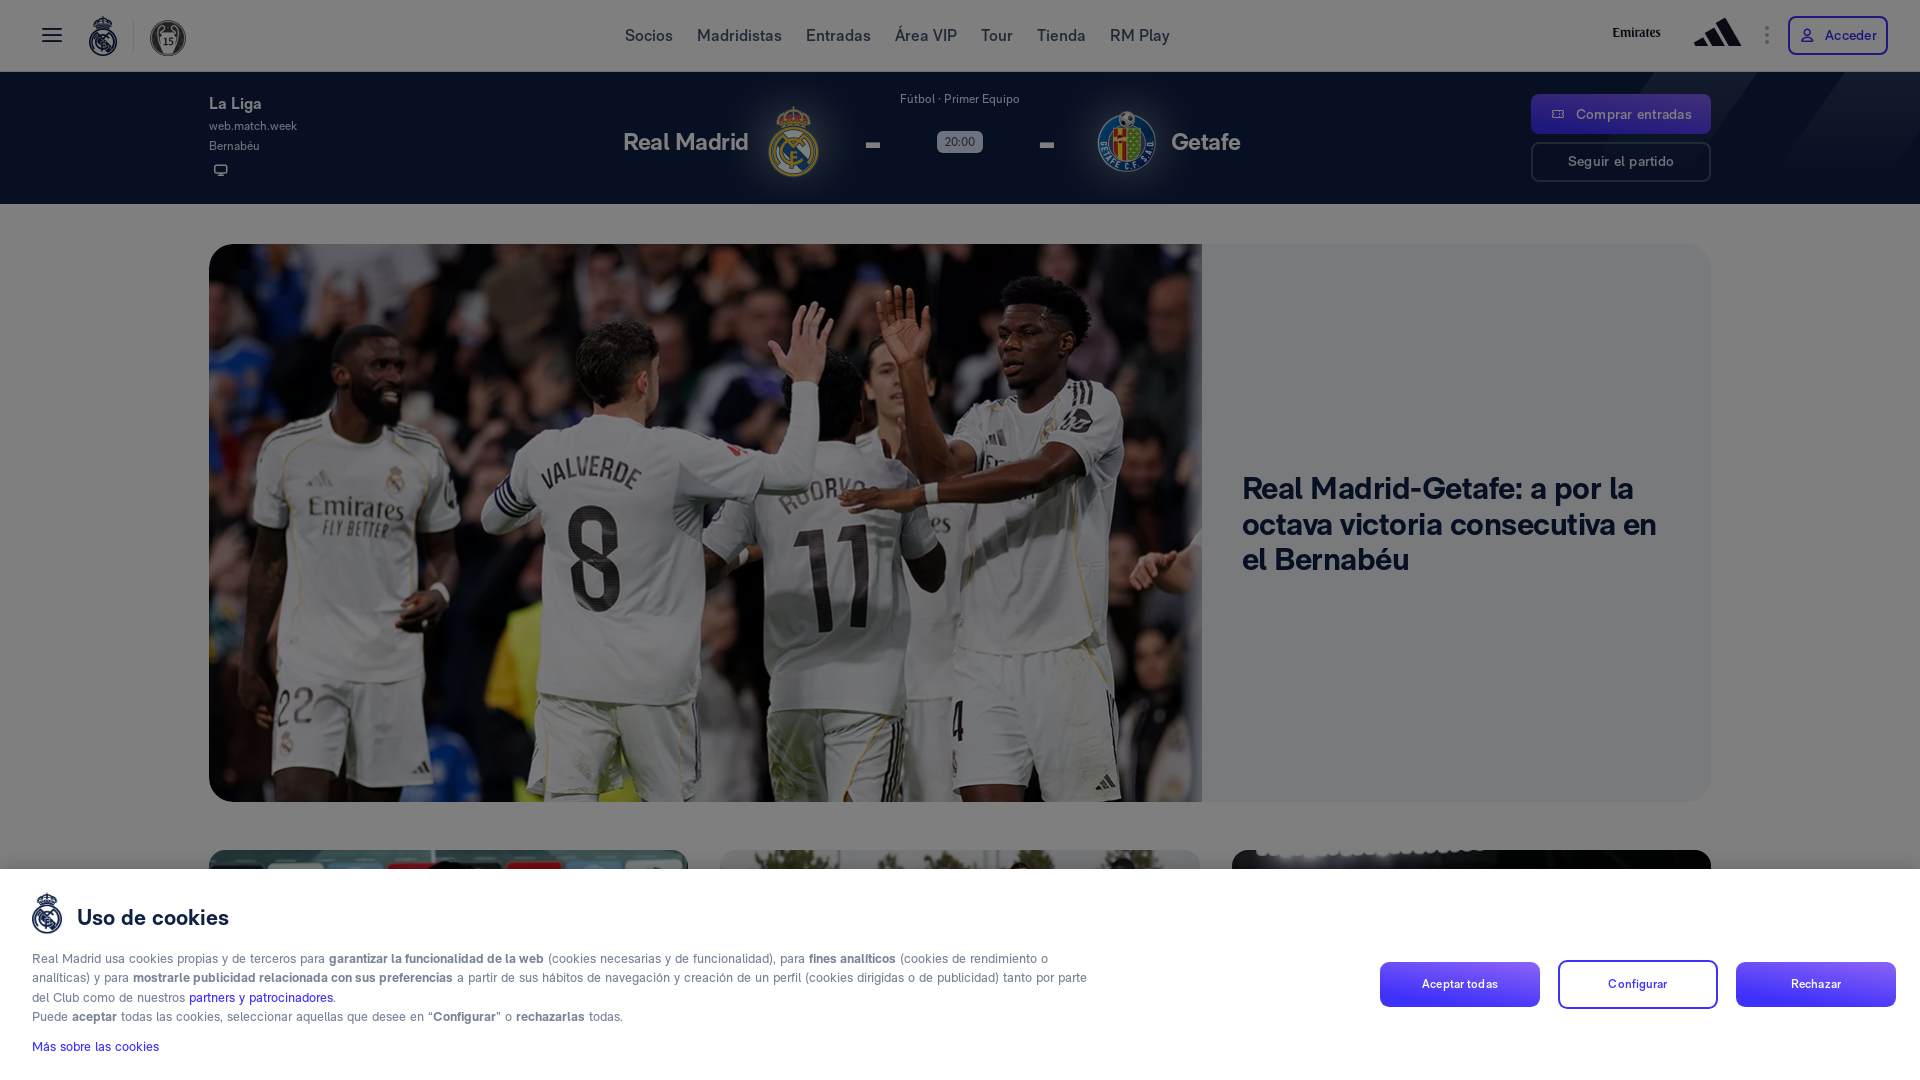